Tests iframe interaction by switching to an iframe, filling a username field, then navigating to nested iframe section

Starting URL: https://demoapps.qspiders.com/ui/frames?sublist=0

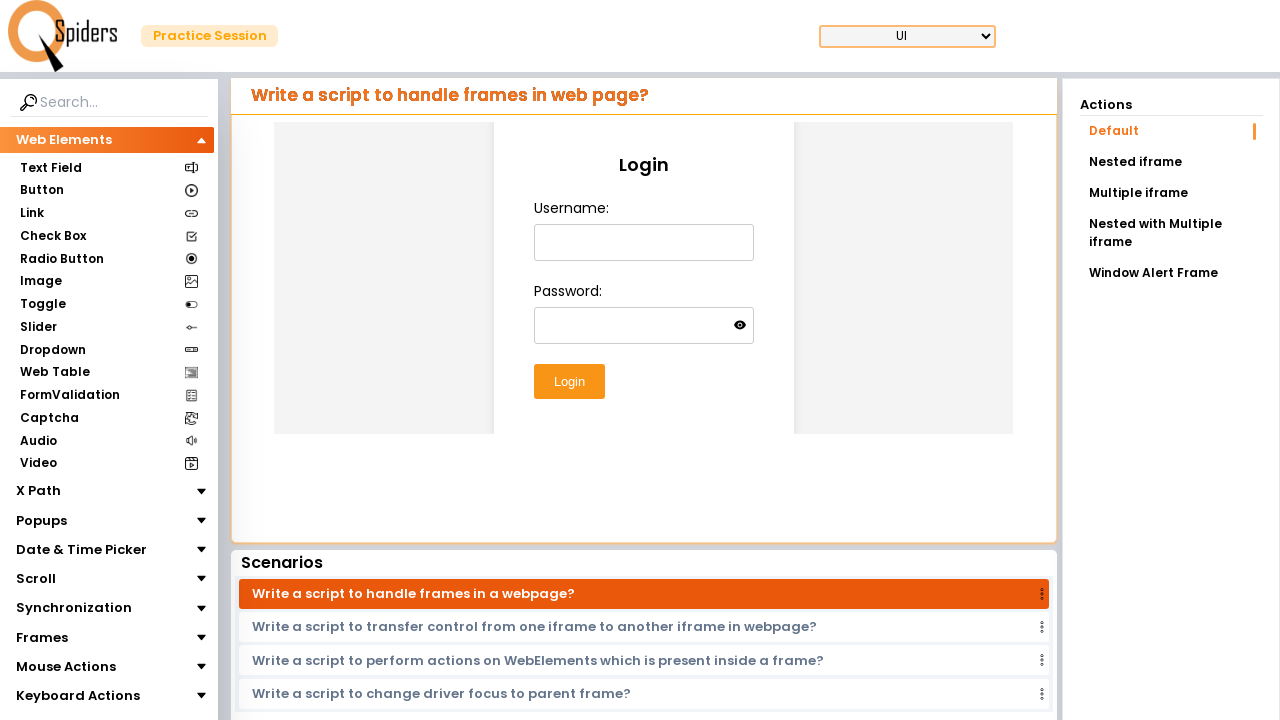

Located iframe with class 'w-full h-96'
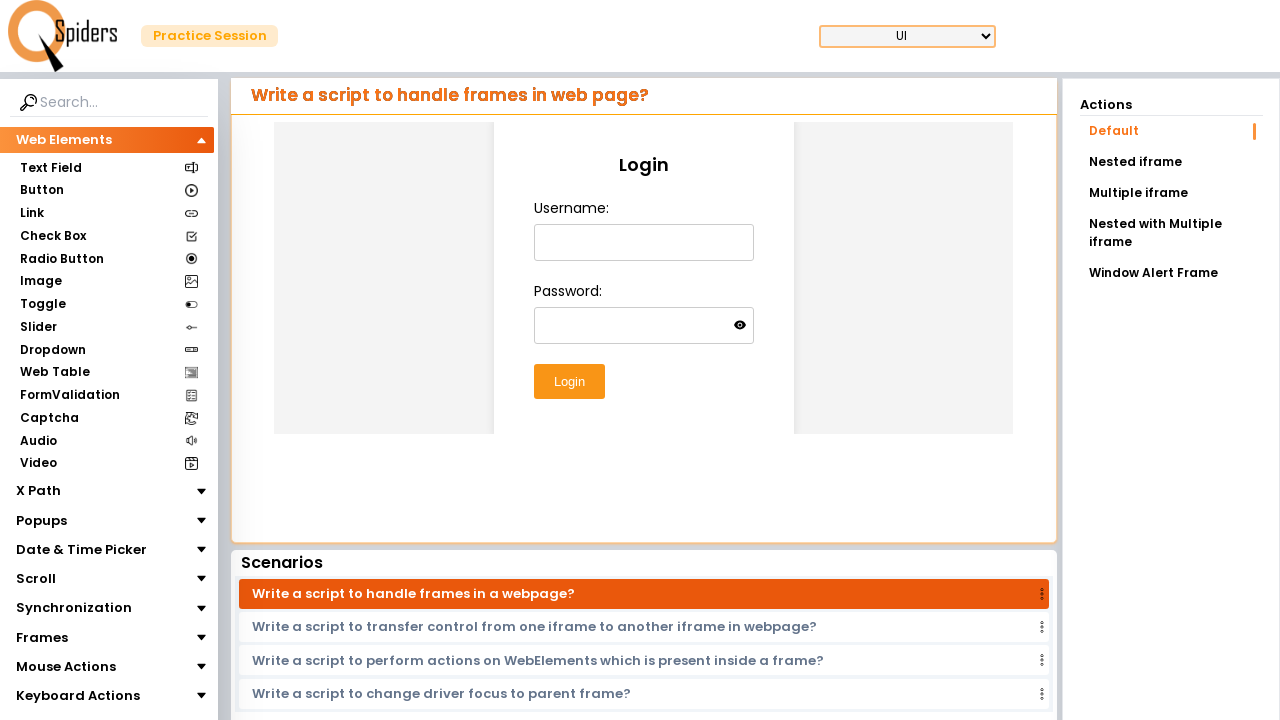

Filled username field with 'qwertyu' inside iframe on xpath=//iframe[@class='w-full h-96'] >> internal:control=enter-frame >> xpath=//
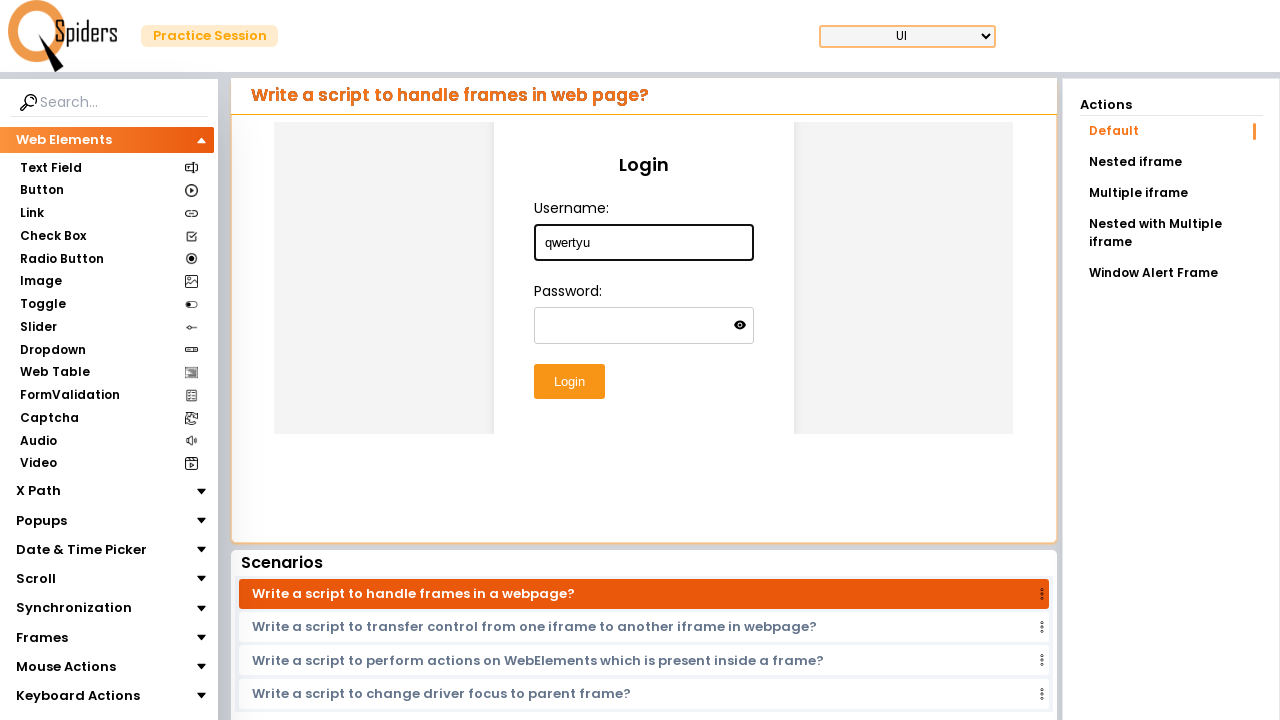

Clicked on 'Nested iframe' link to navigate to nested iframe section at (1171, 162) on text=Nested iframe
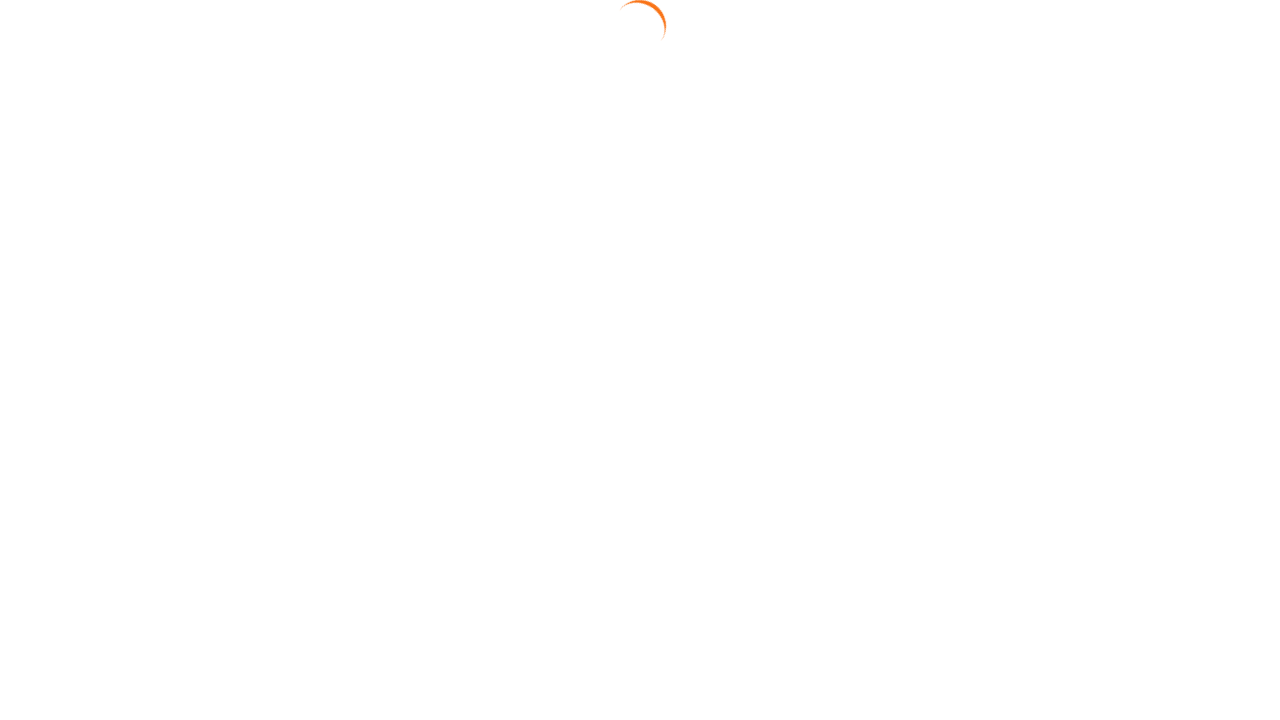

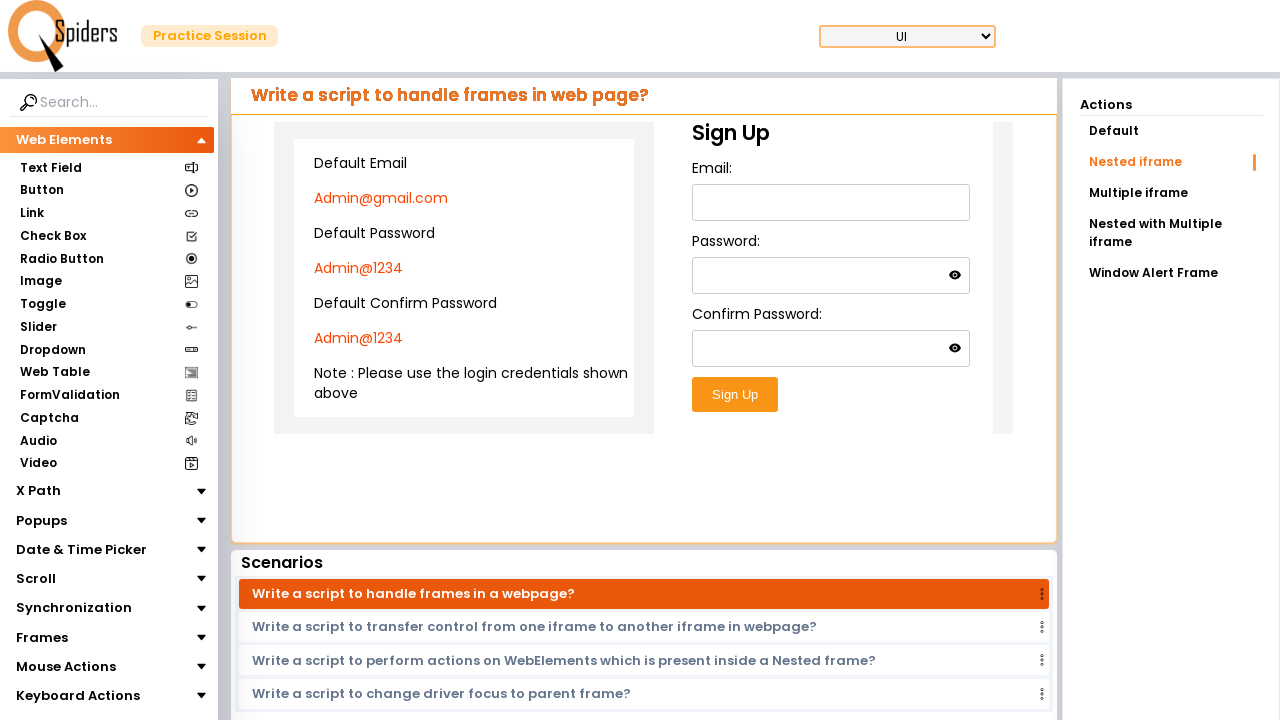